Tests double-click functionality by entering text in a field, double-clicking a copy button, and verifying the text is copied to another field

Starting URL: https://testautomationpractice.blogspot.com/

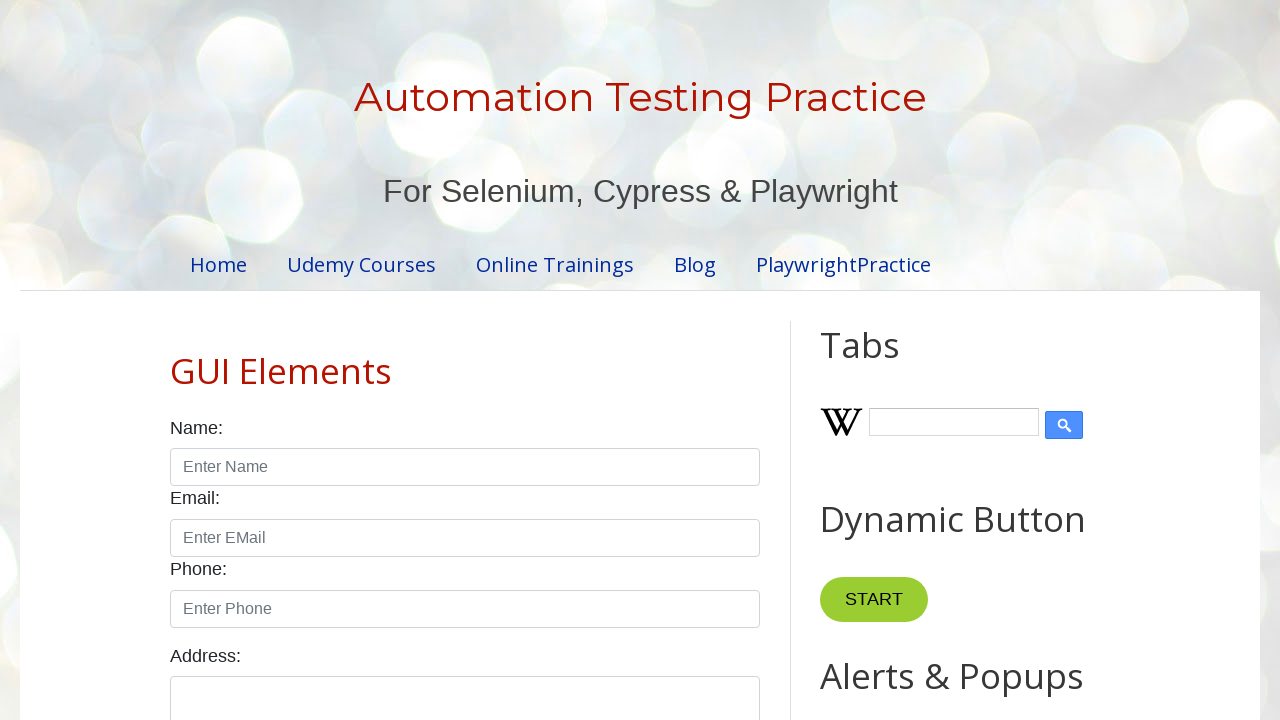

Scrolled down 1200px to make elements visible
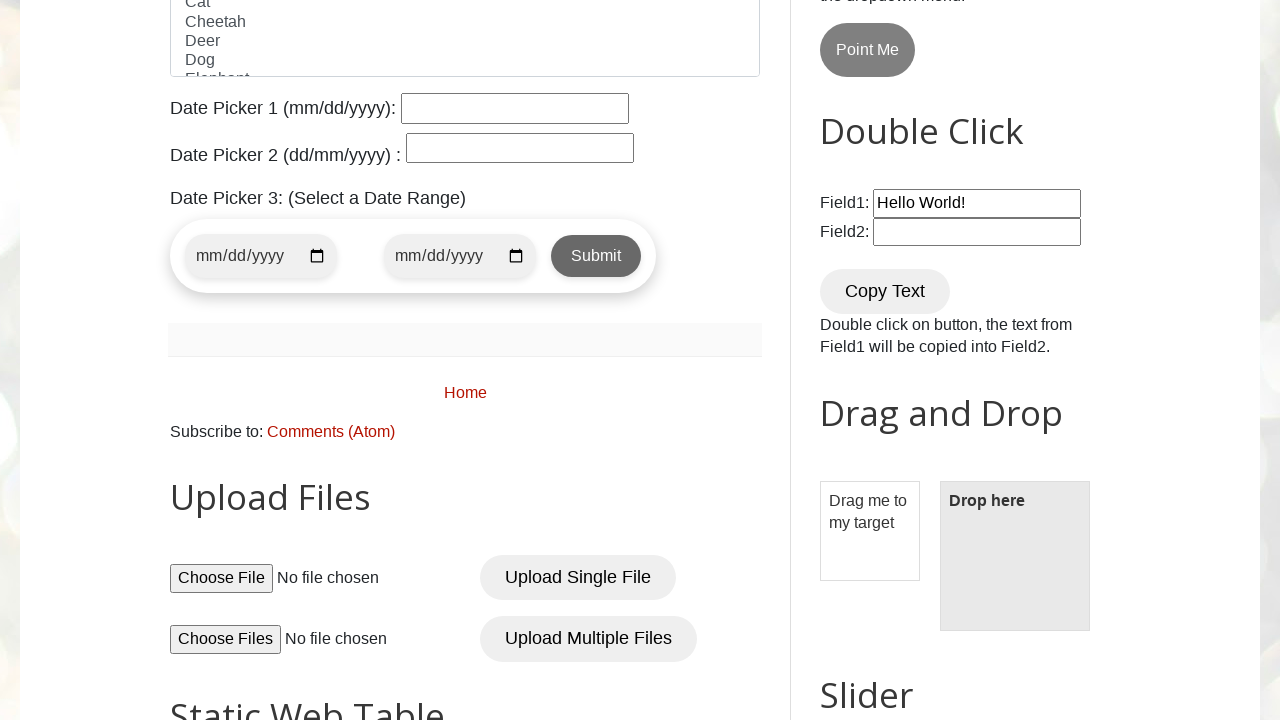

Located input field 1
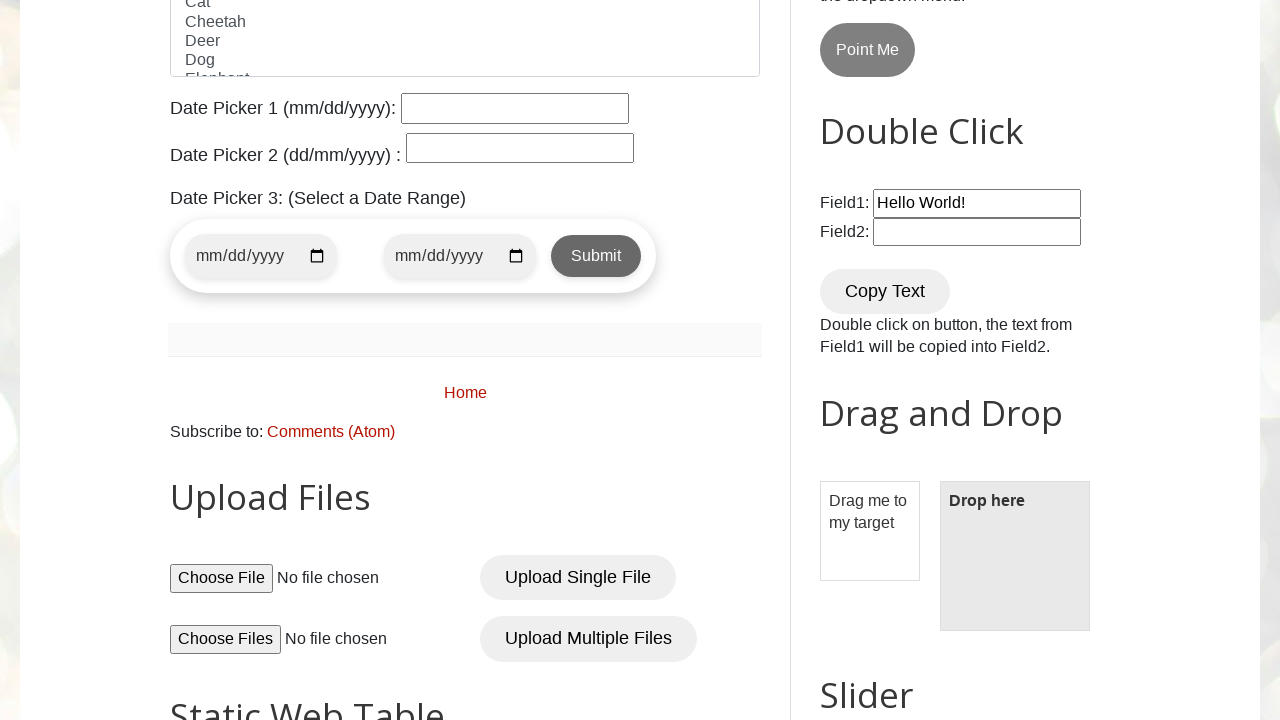

Cleared input field 1 on xpath=//input[@id='field1']
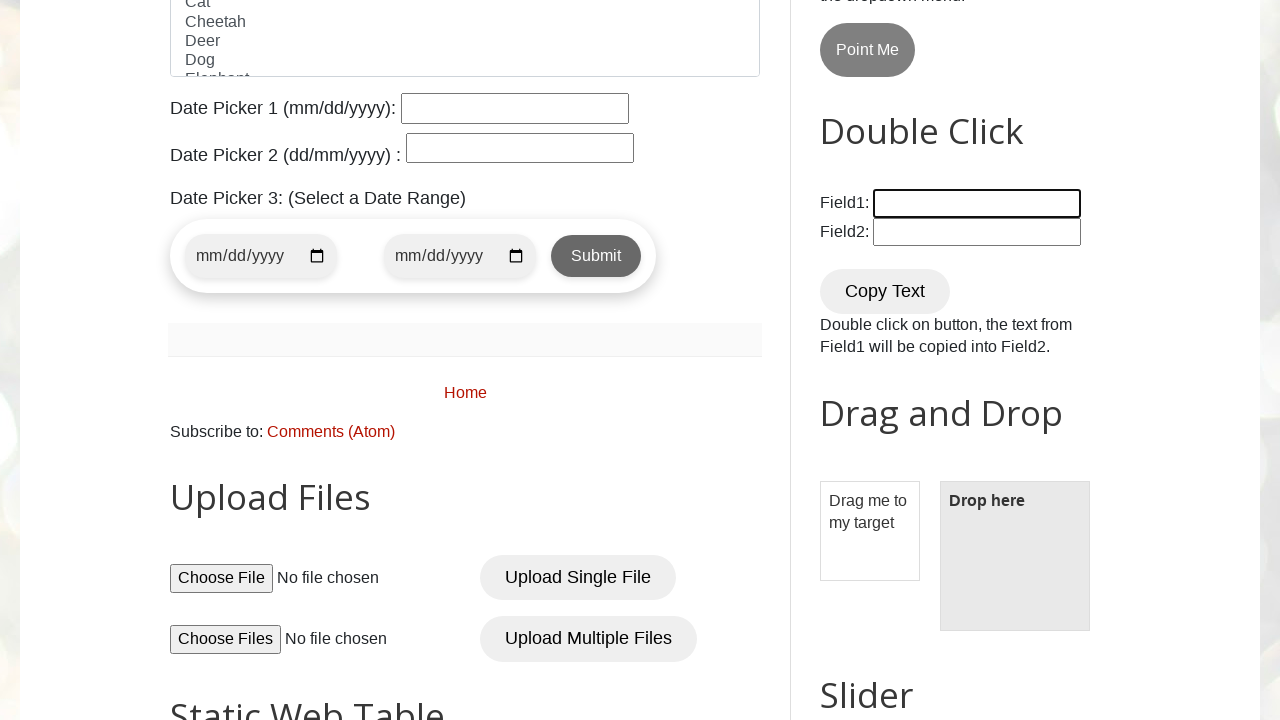

Filled input field 1 with text 'Vivek' on xpath=//input[@id='field1']
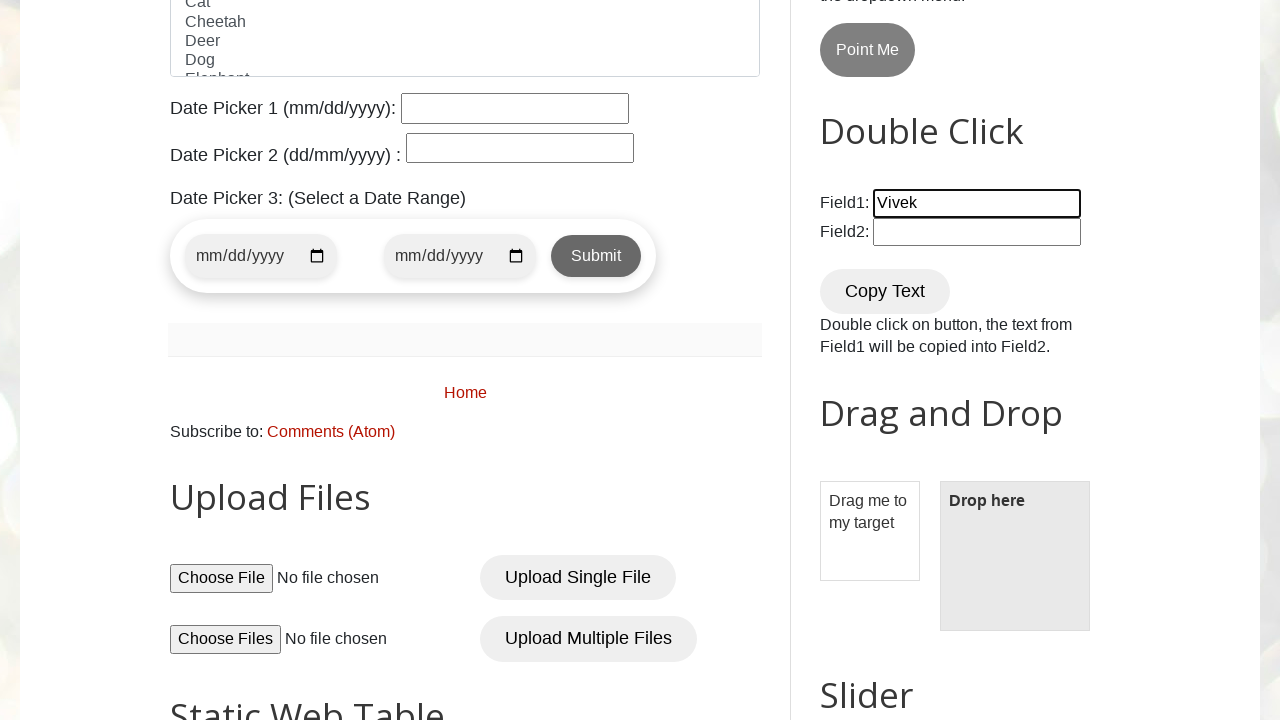

Retrieved value from input field 1: 'Vivek'
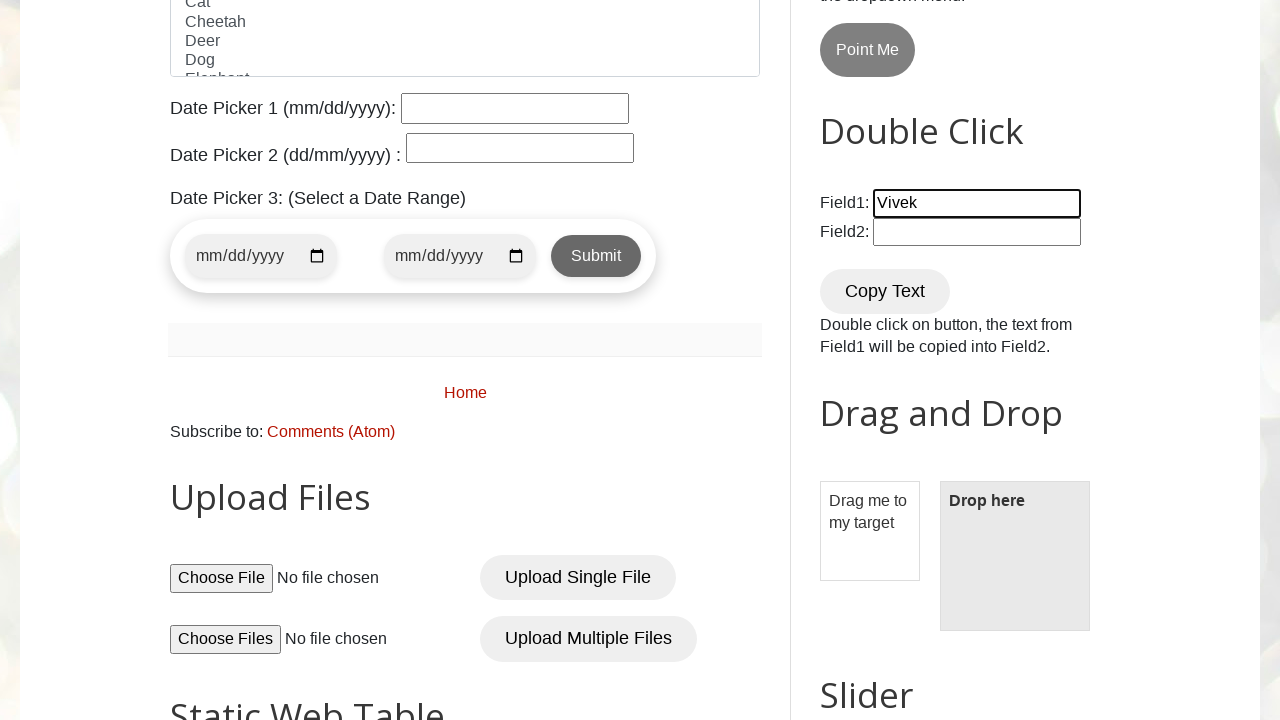

Located the double-click copy button
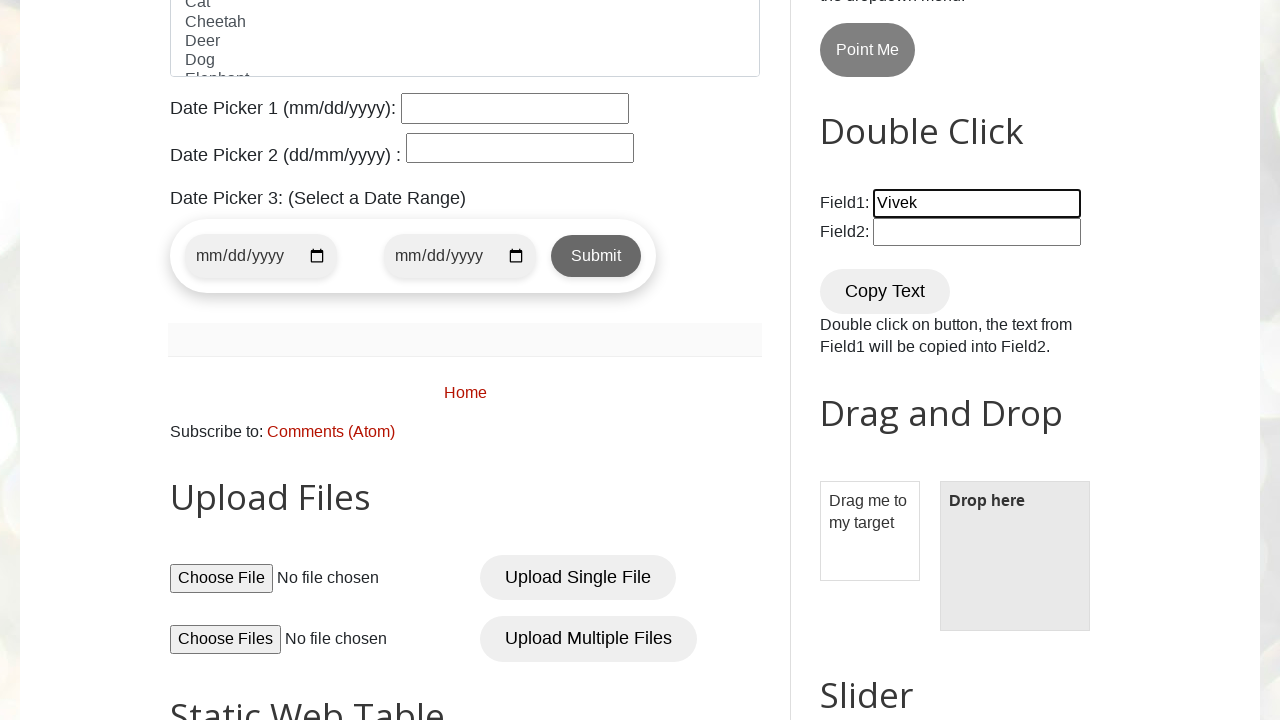

Hovered over the copy button at (885, 291) on xpath=//button[@ondblclick='myFunction1()']
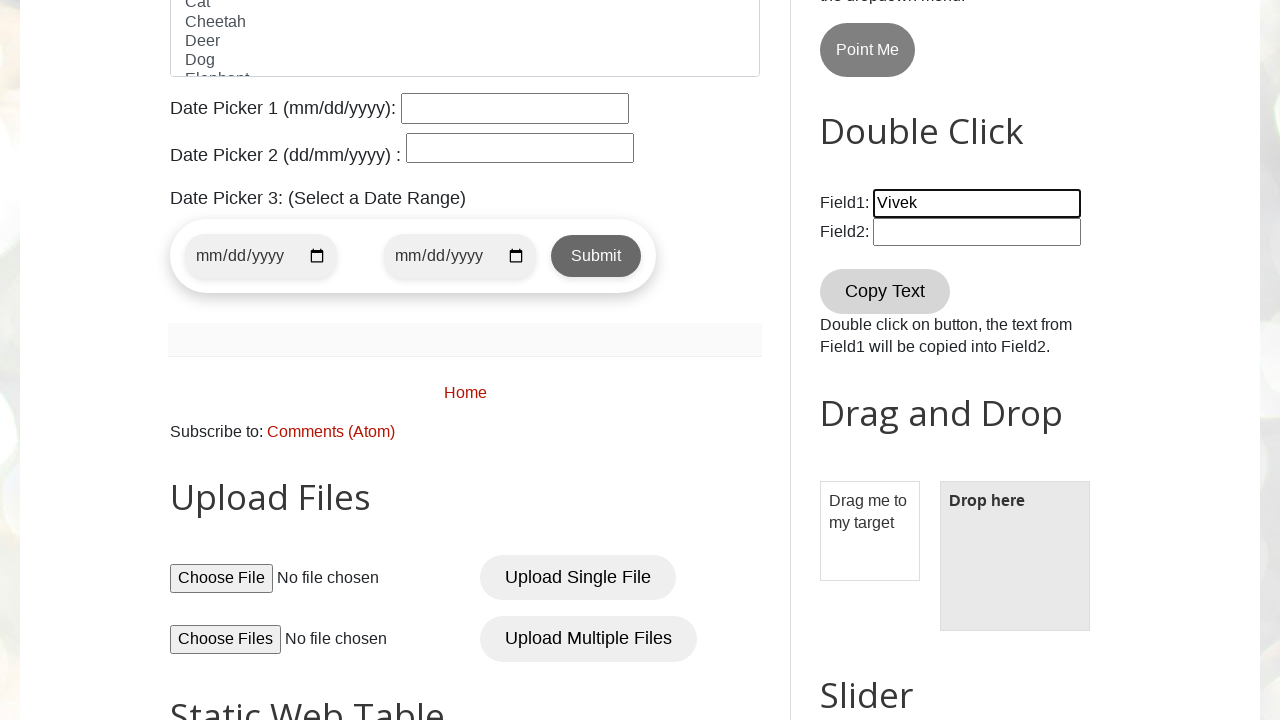

Double-clicked the copy button to trigger text copy at (885, 291) on xpath=//button[@ondblclick='myFunction1()']
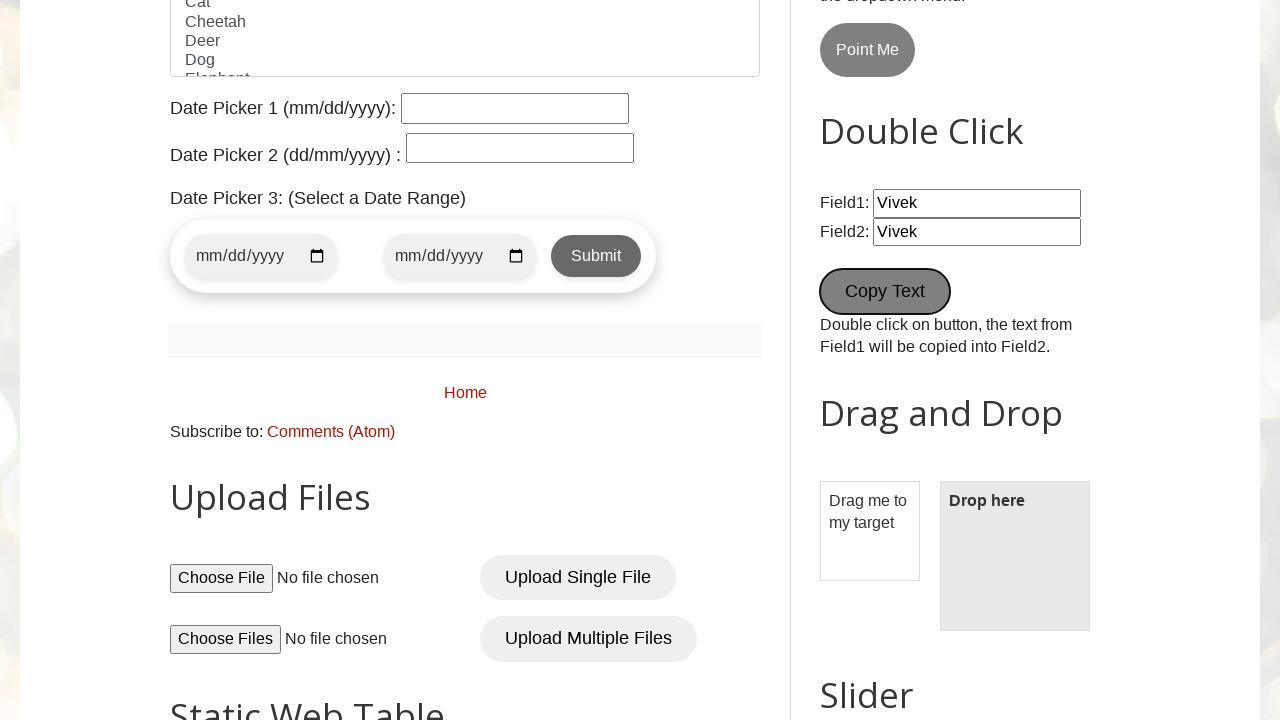

Retrieved value from input field 2 to verify copy
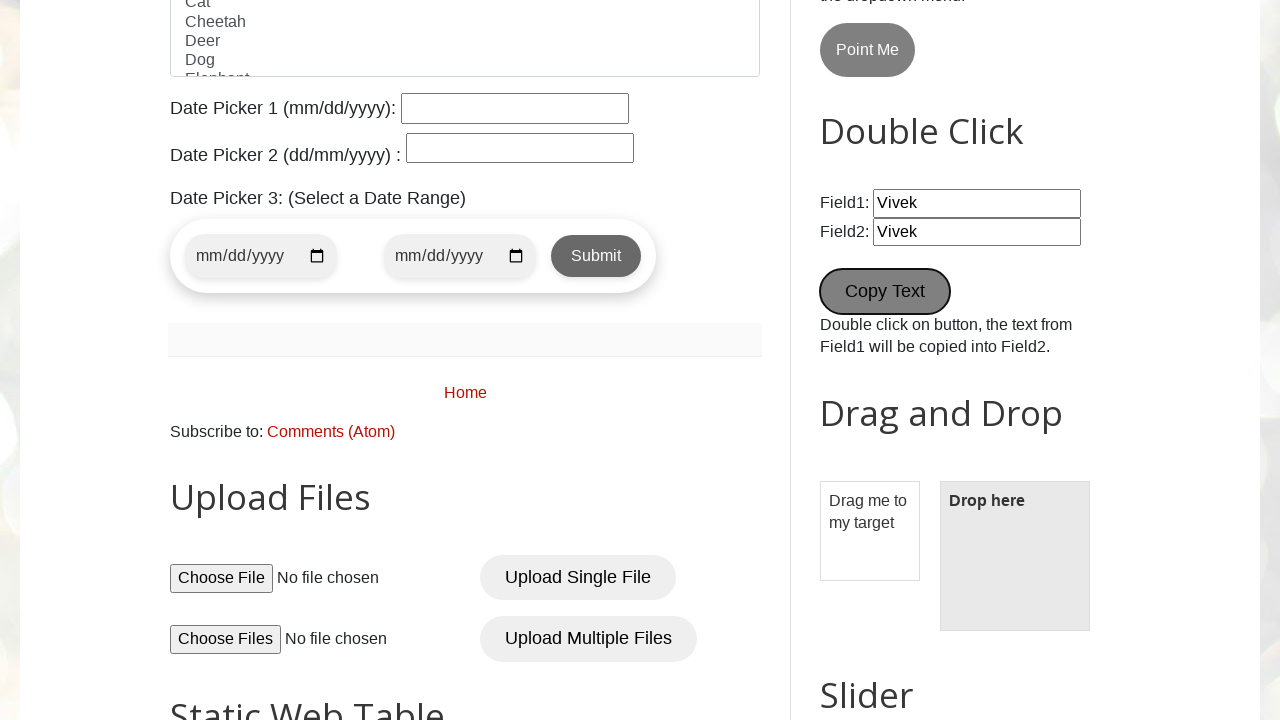

Verified that text 'Vivek' was successfully copied from field 1 to field 2
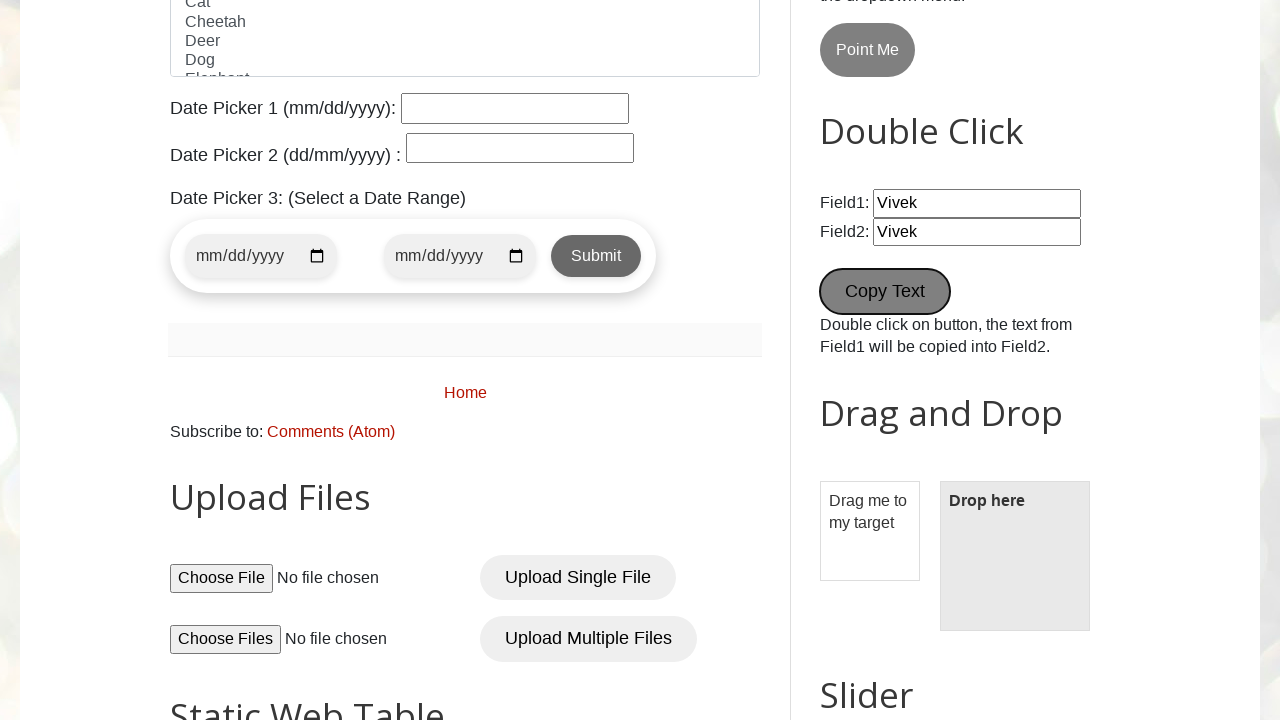

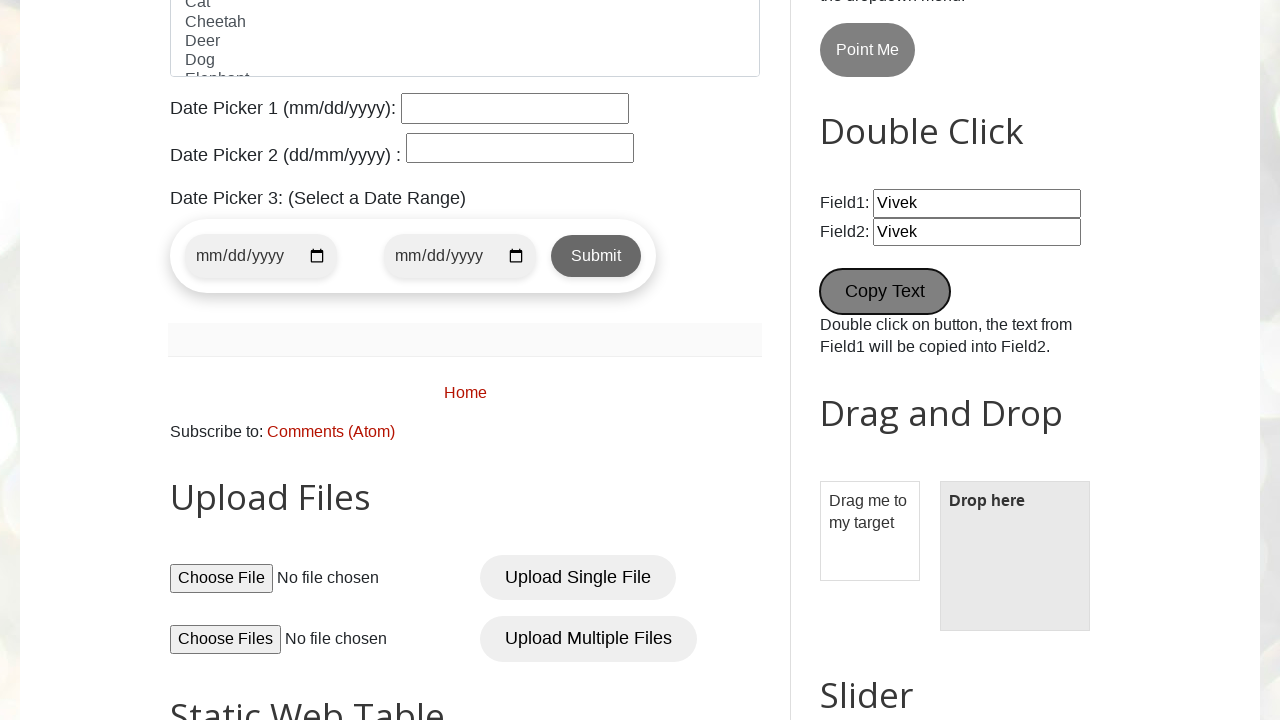